Fills out a multi-step form by entering first name, last name, and email in sequence, pressing Enter after each field to proceed

Starting URL: http://secure-retreat-92358.herokuapp.com/

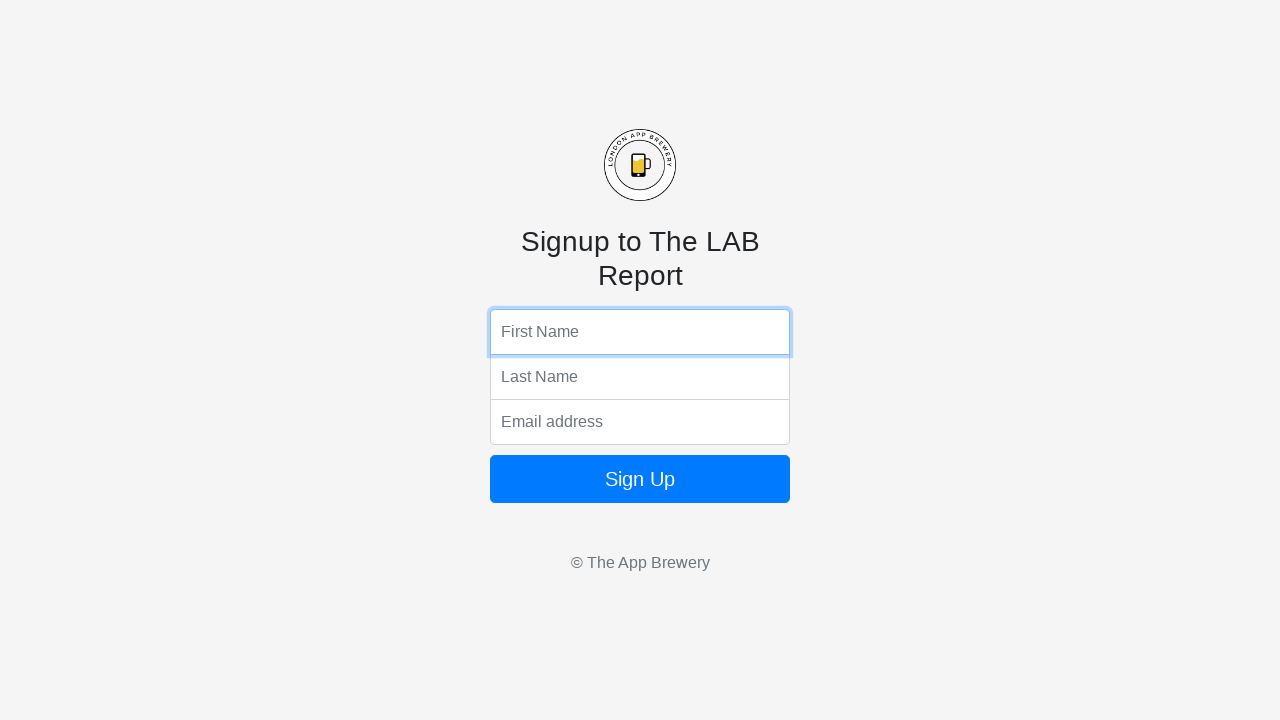

Located the focused element on the page
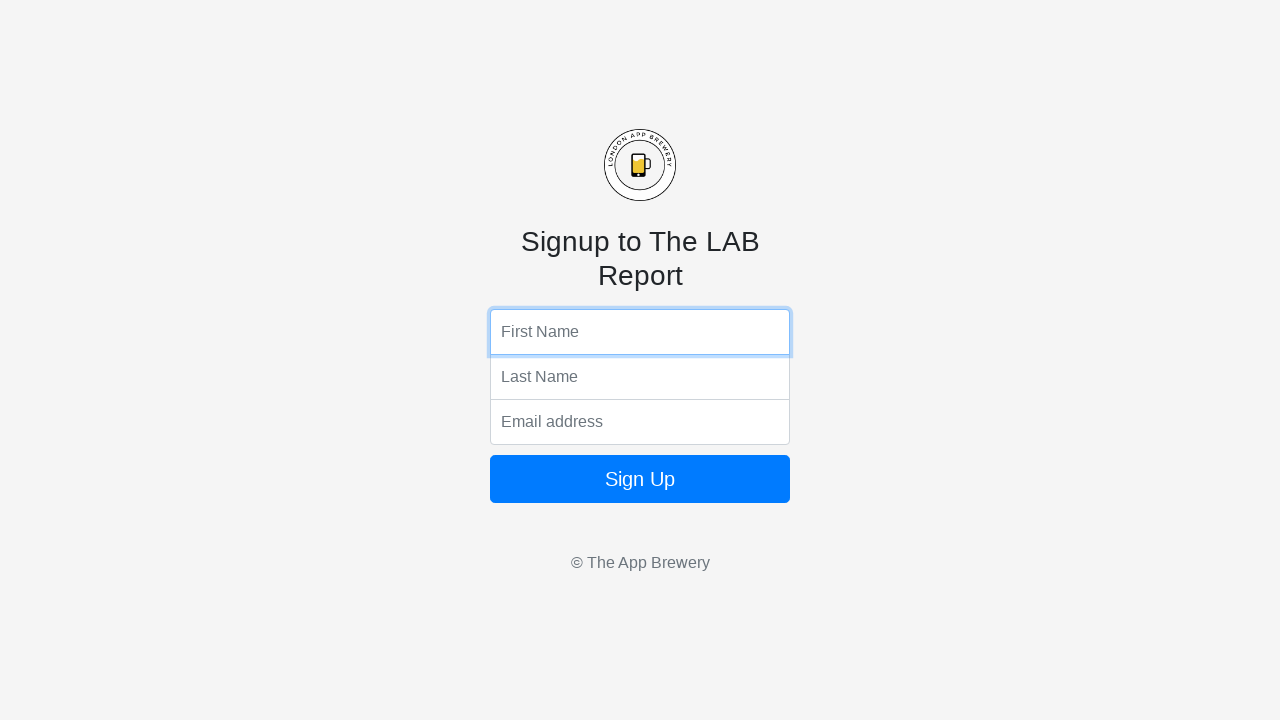

Filled first name field with 'John' on :focus
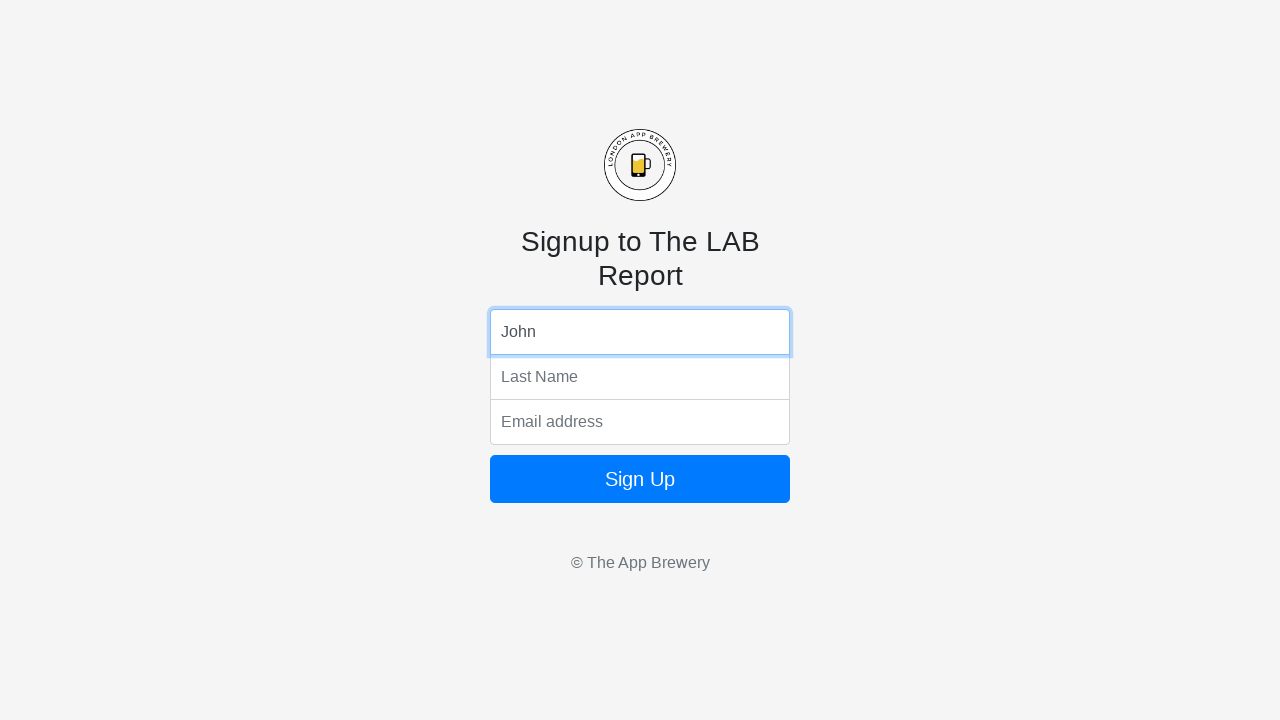

Pressed Enter to proceed to next field on :focus
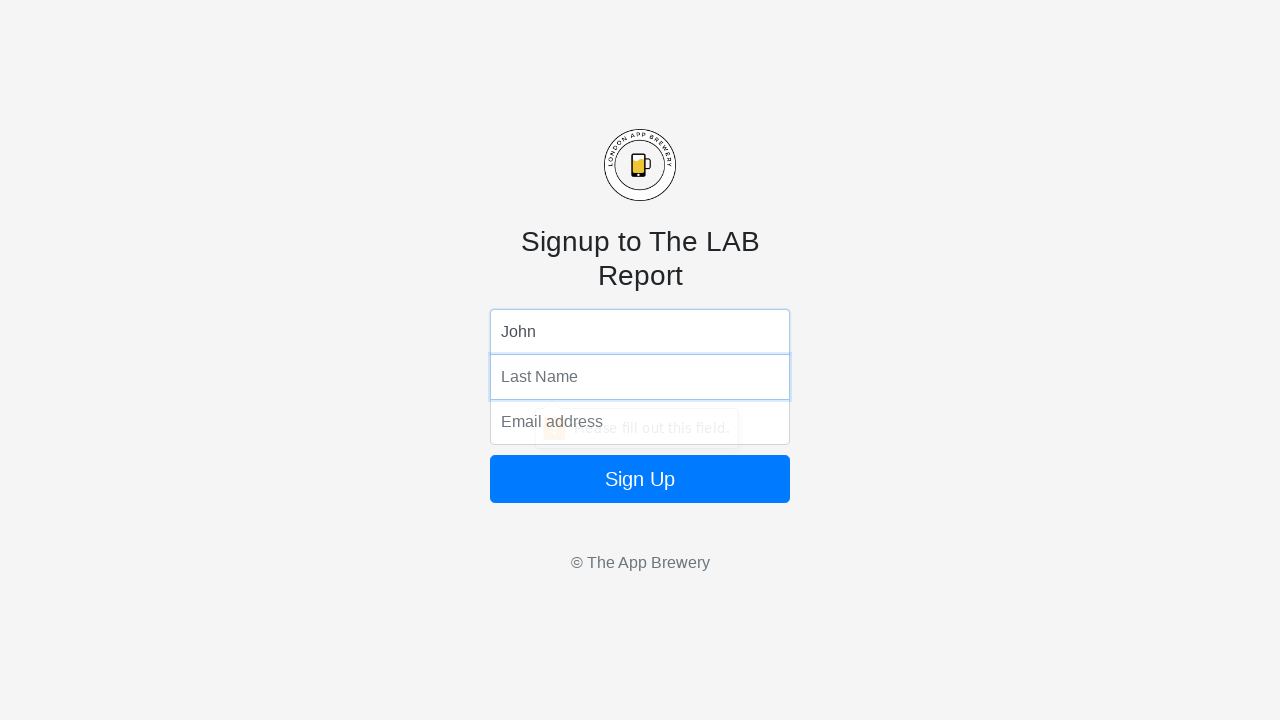

Located the focused element (last name field)
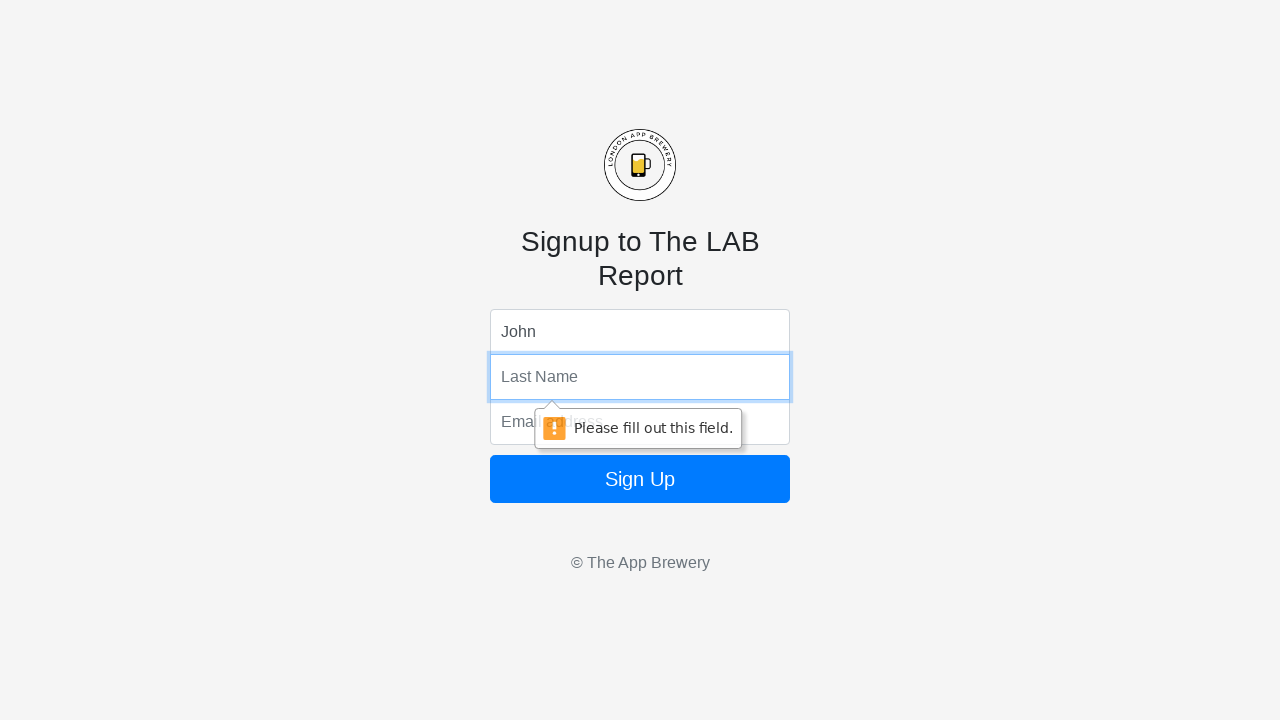

Filled last name field with 'Smith' on :focus
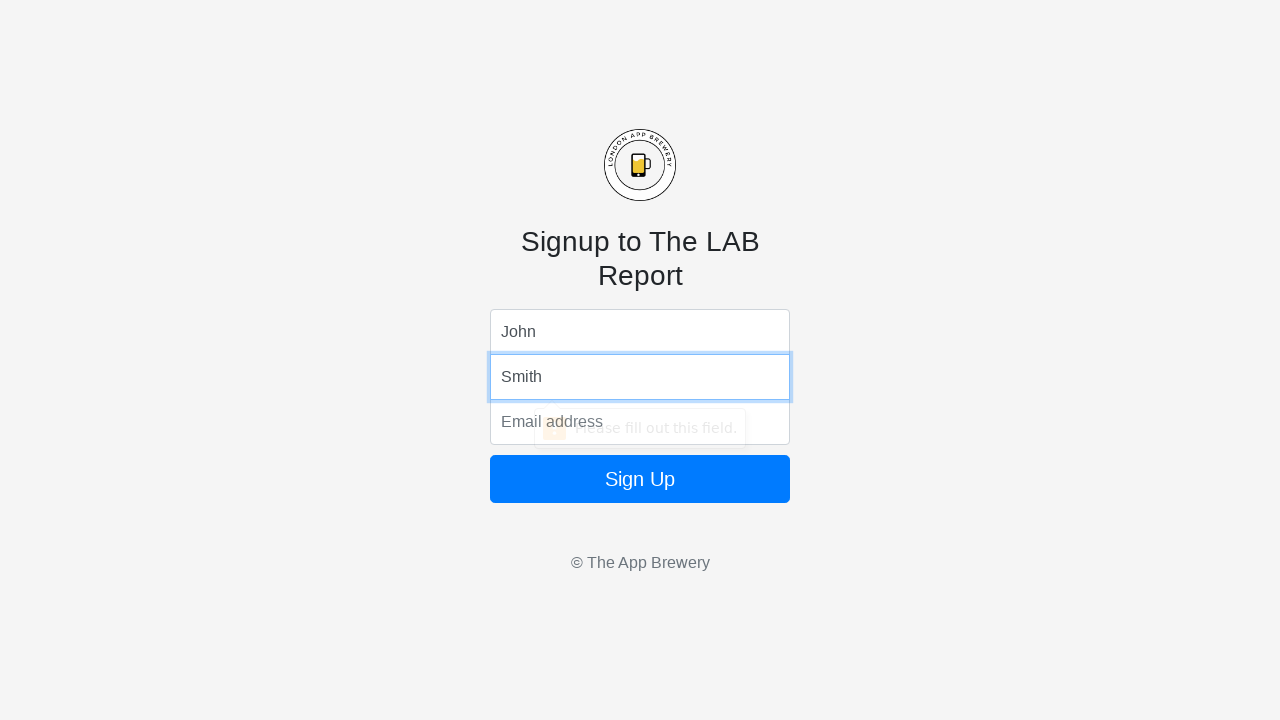

Pressed Enter to proceed to next field on :focus
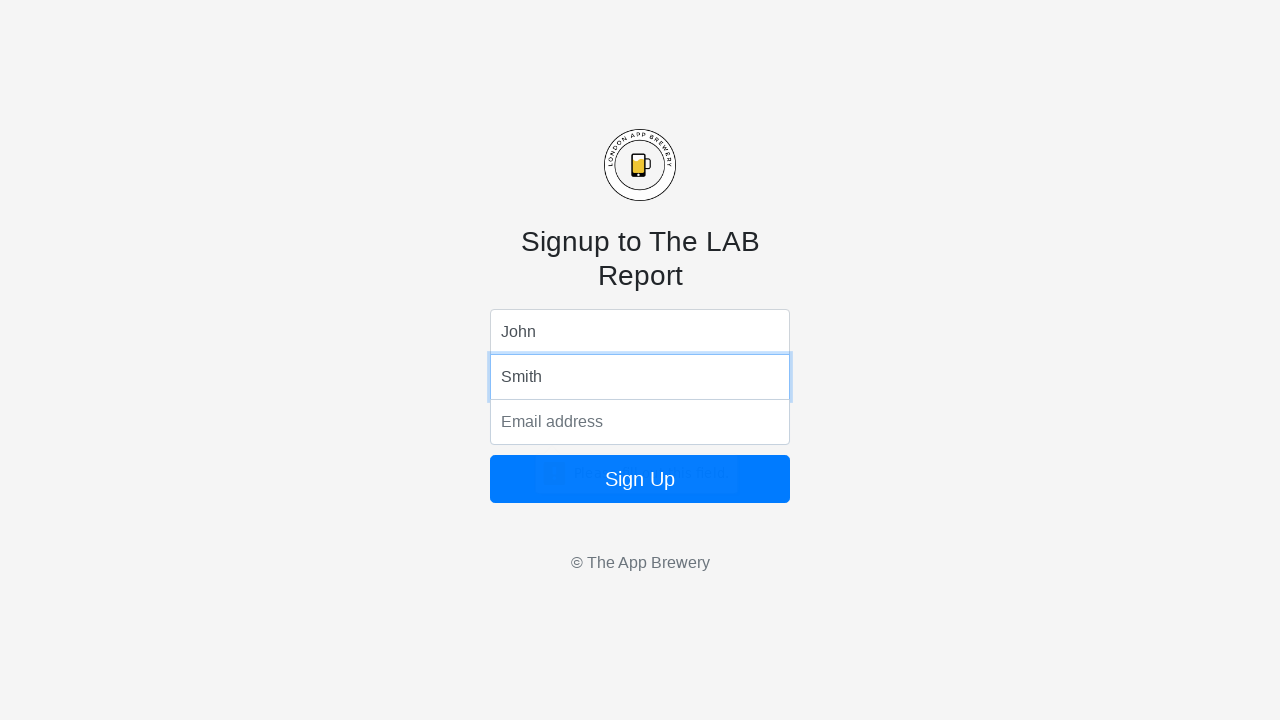

Located the focused element (email field)
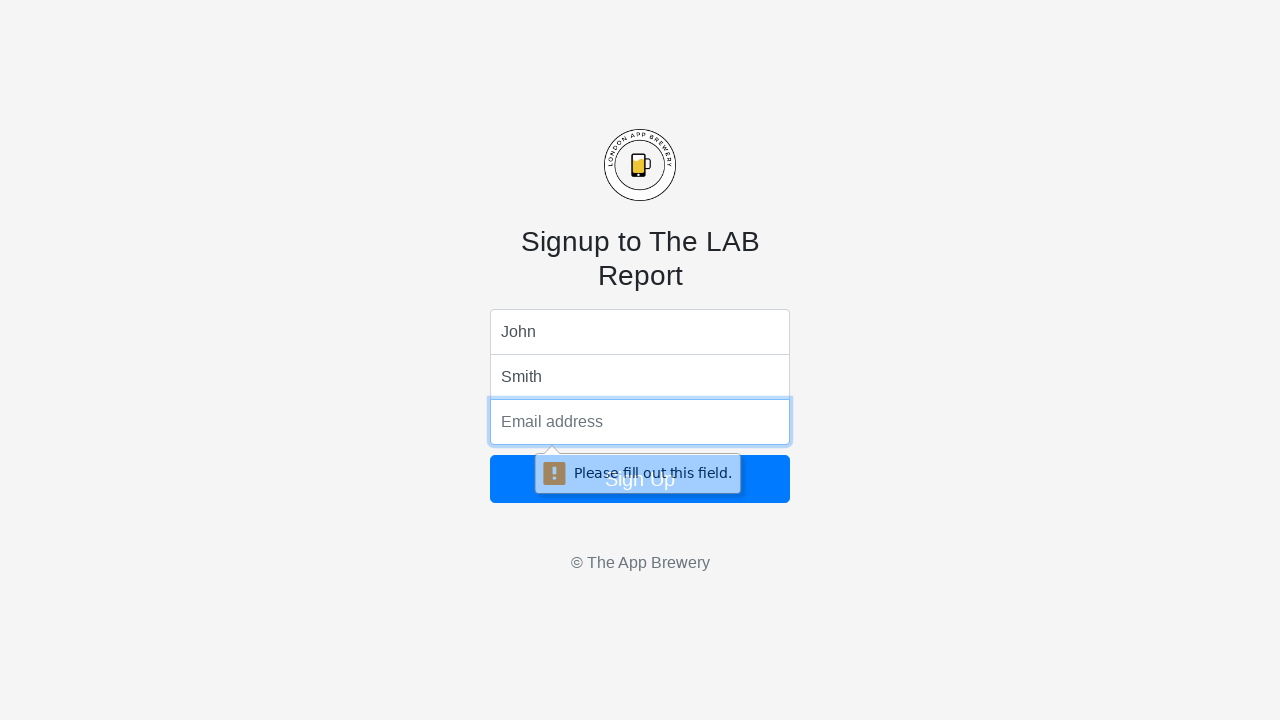

Filled email field with 'john.smith@example.com' on :focus
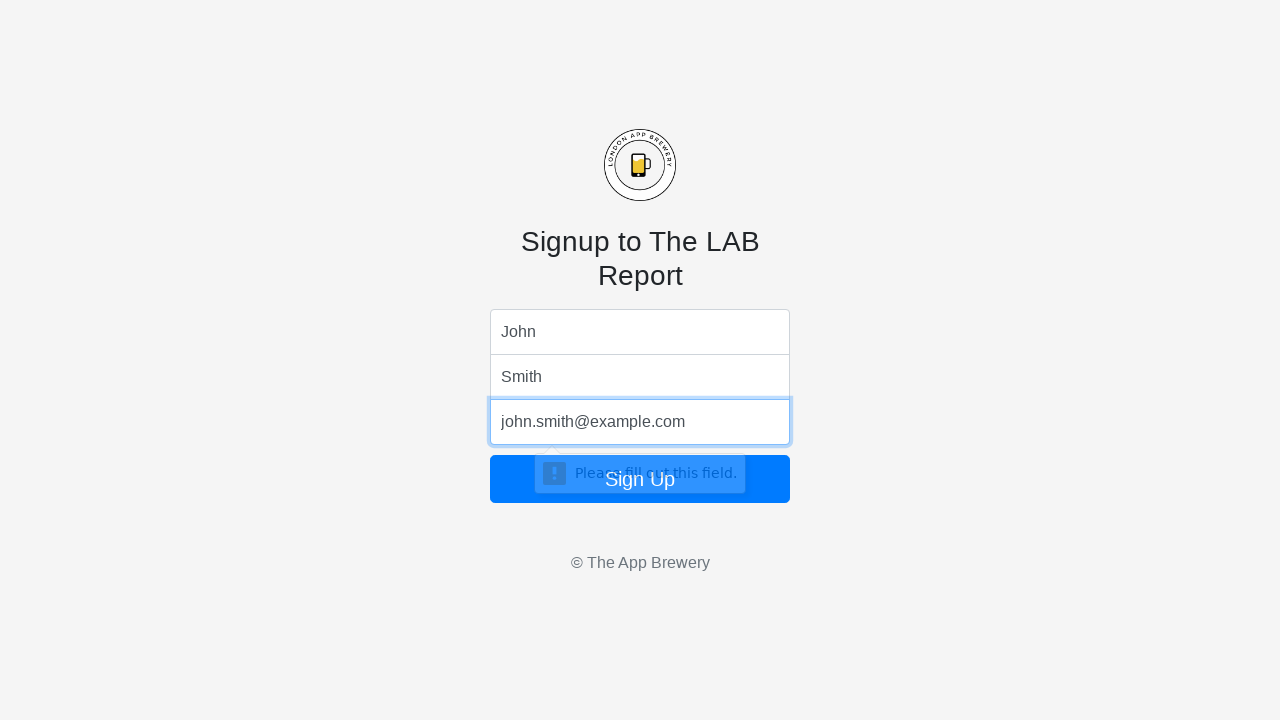

Pressed Enter to submit the form on :focus
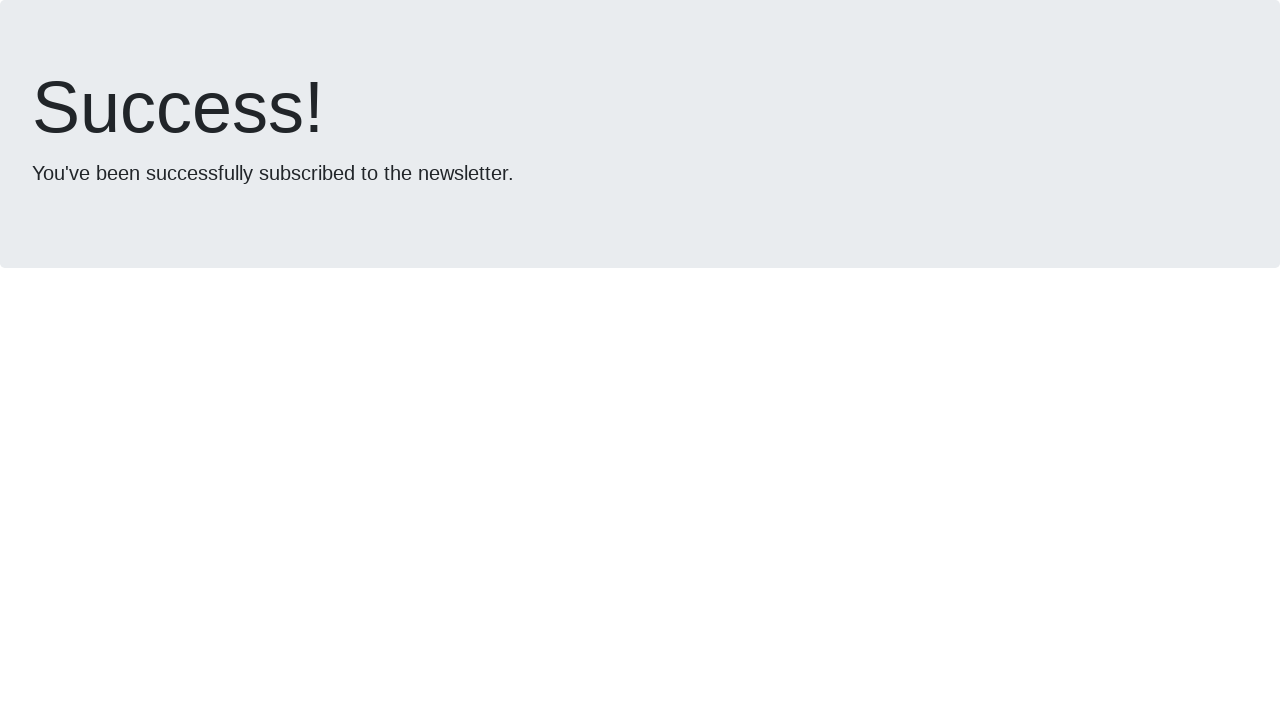

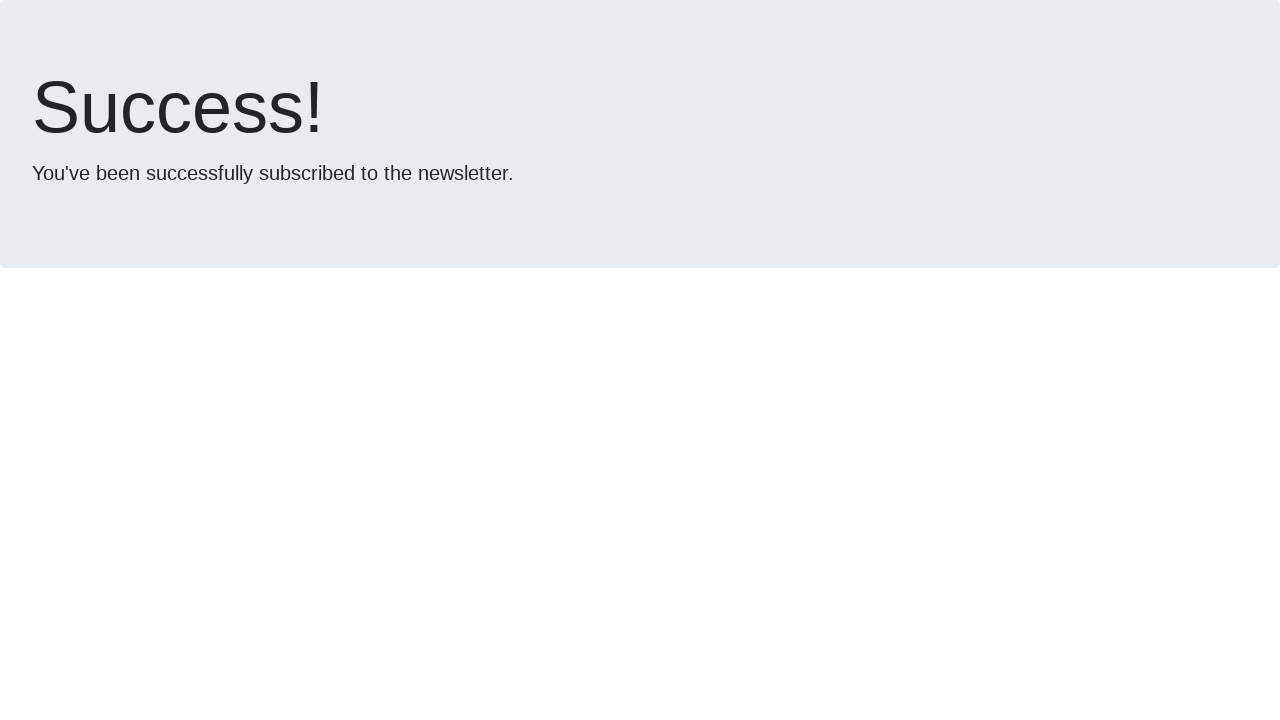